Tests various scrolling techniques on a webpage including scrolling to a specific element, scrolling to bottom/top of page using JavaScript, and using keyboard actions for page navigation.

Starting URL: https://www.w3schools.com/html/html_tables.asp

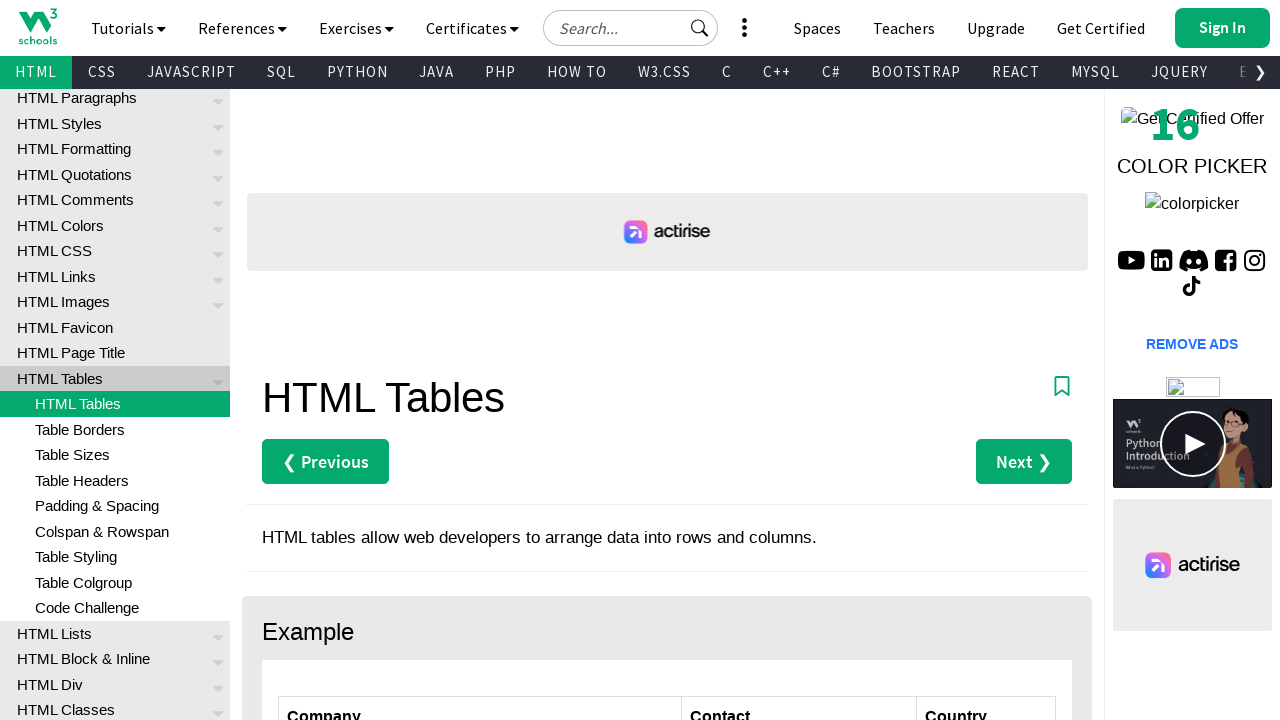

Waited for page to load with domcontentloaded state
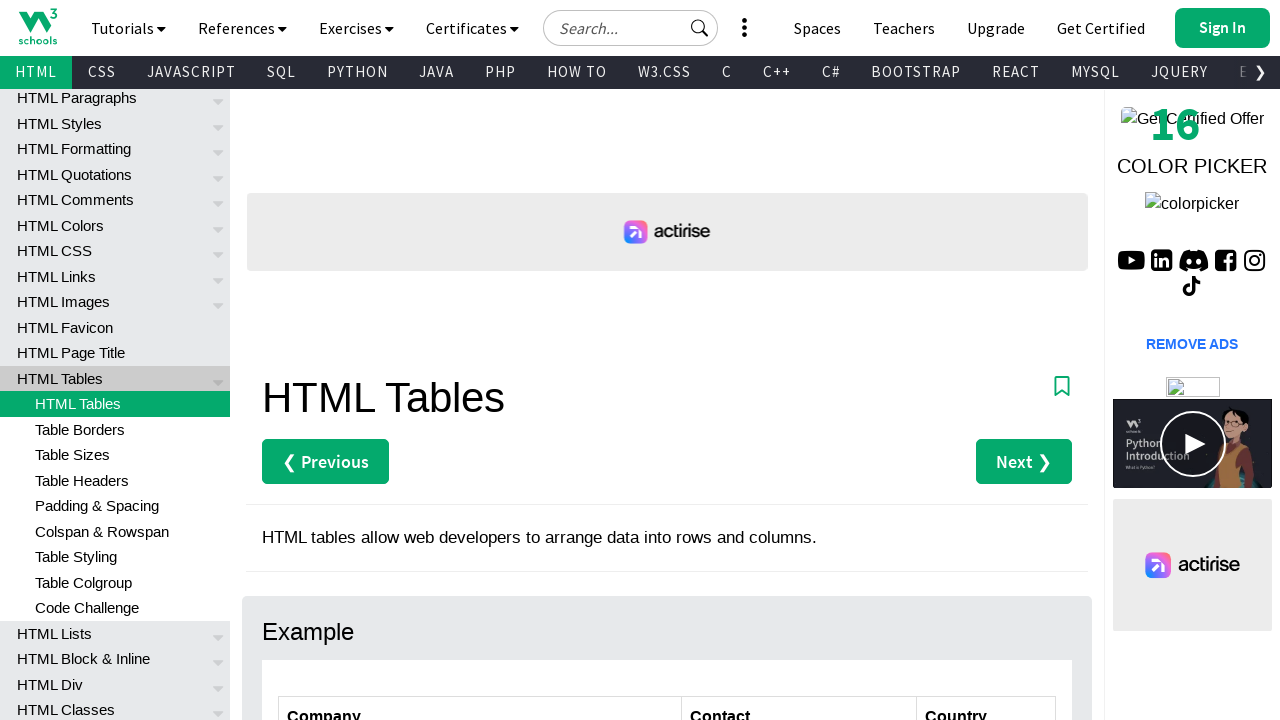

Located the 'HTML Table Tags' heading element
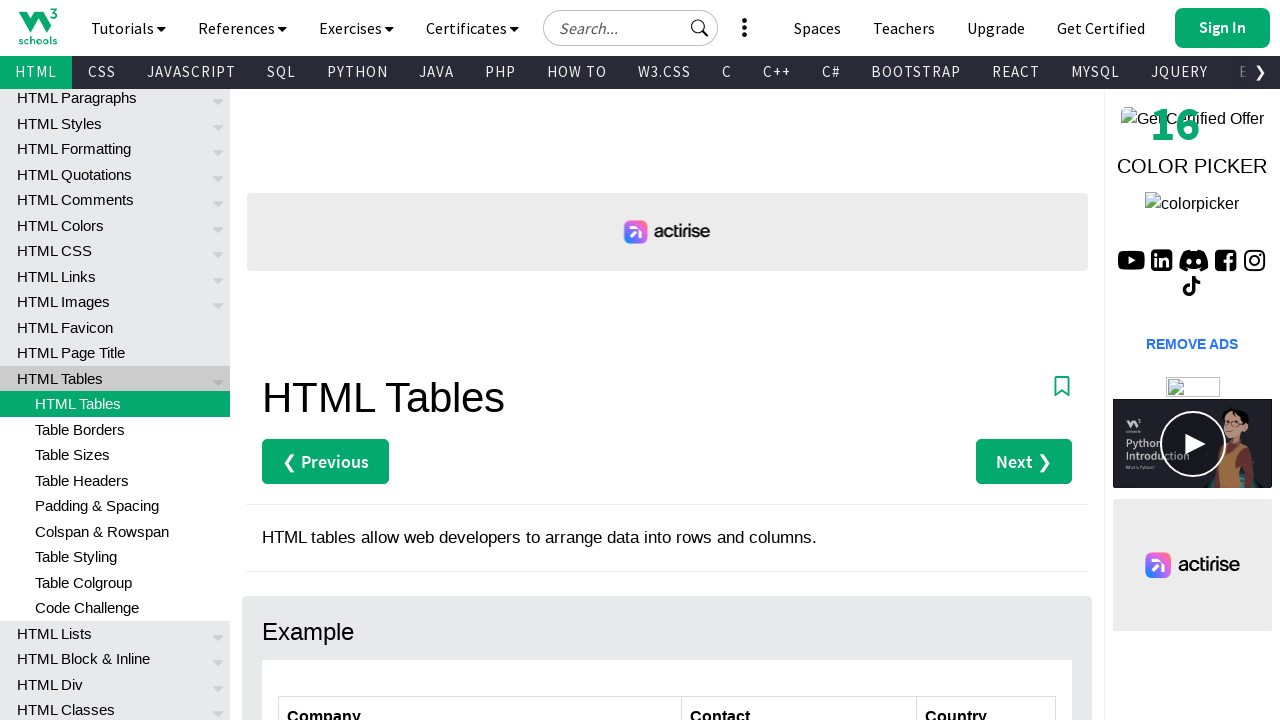

Scrolled to 'HTML Table Tags' heading if needed
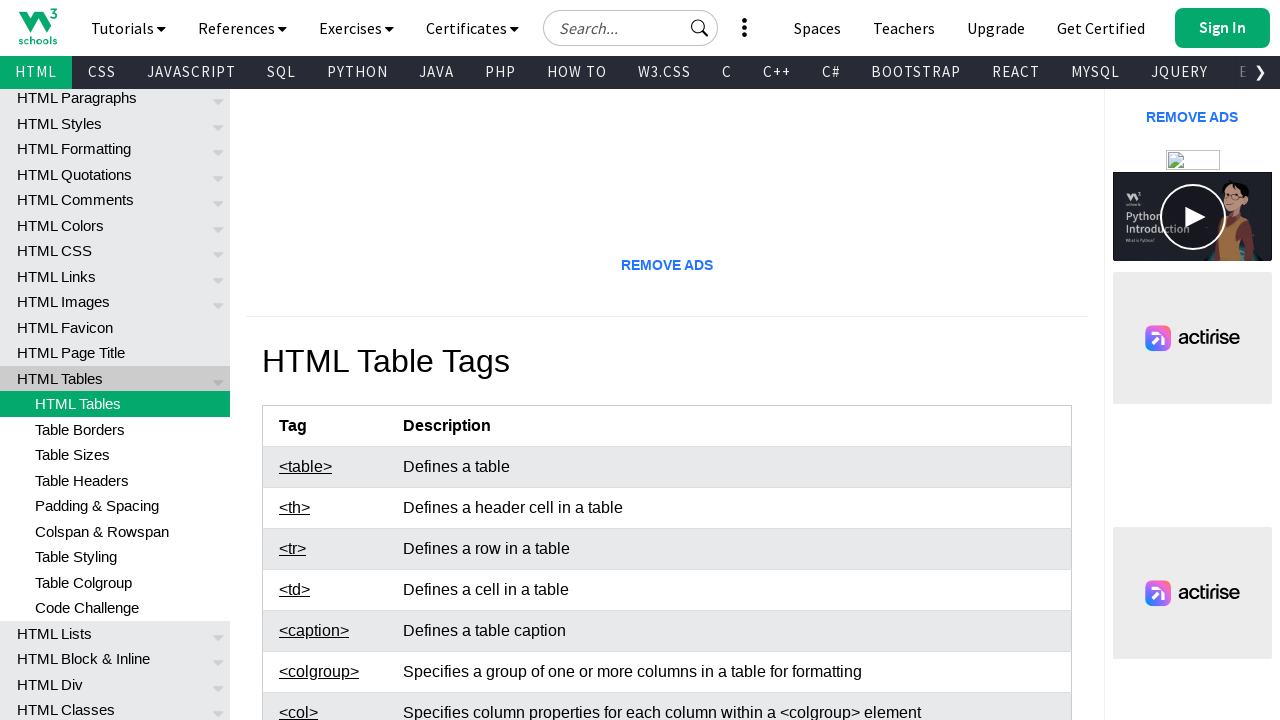

Scrolled to bottom of page using JavaScript
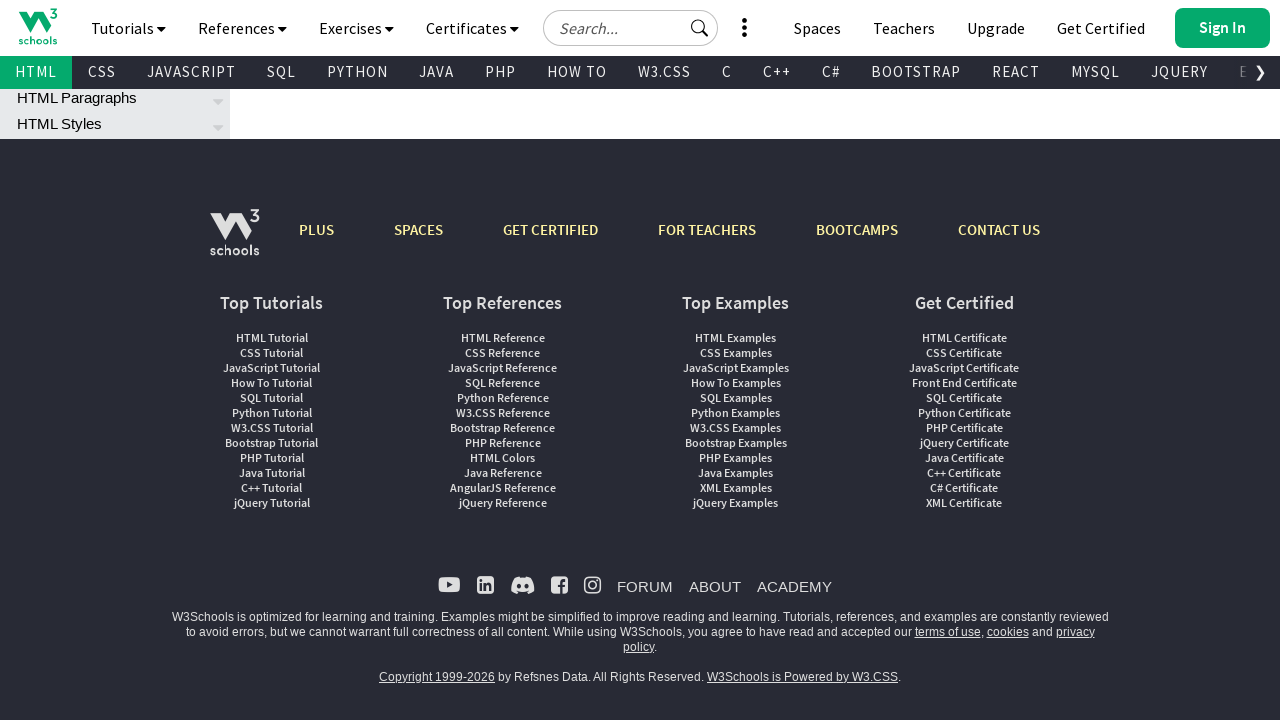

Scrolled back to top of page using JavaScript
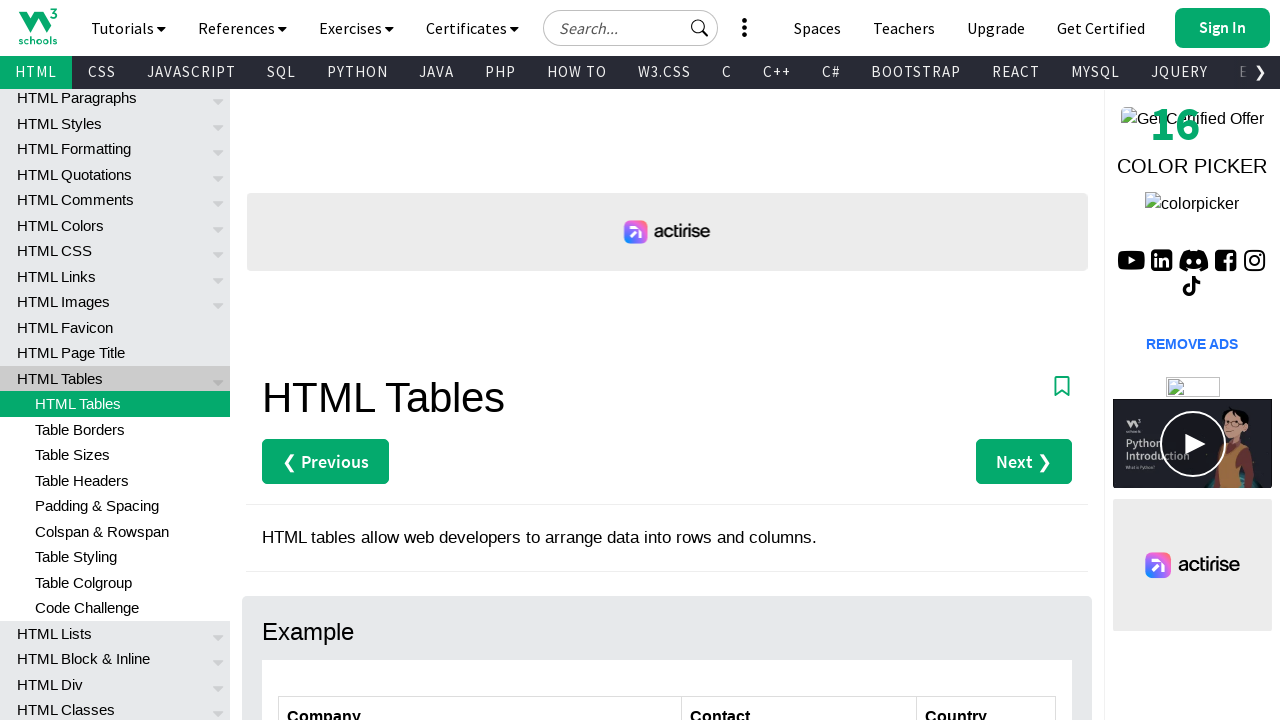

Pressed Page Down key to scroll down
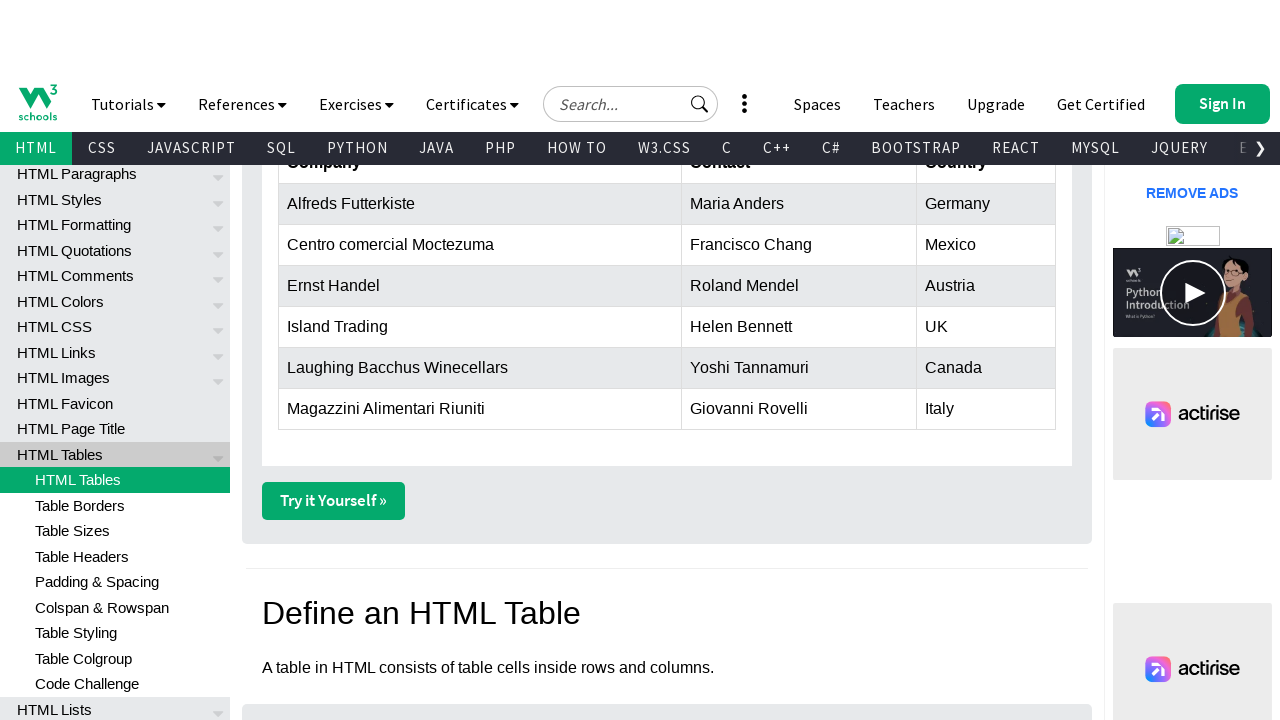

Pressed Ctrl+End to scroll to bottom of page
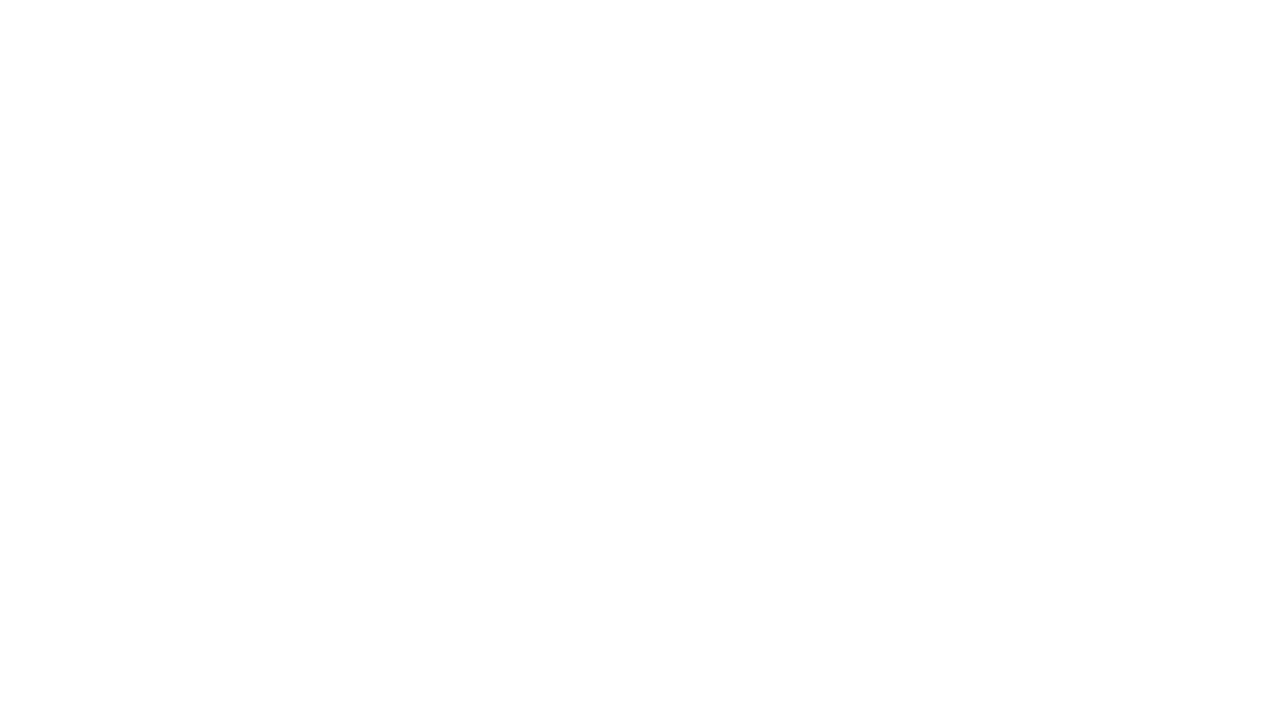

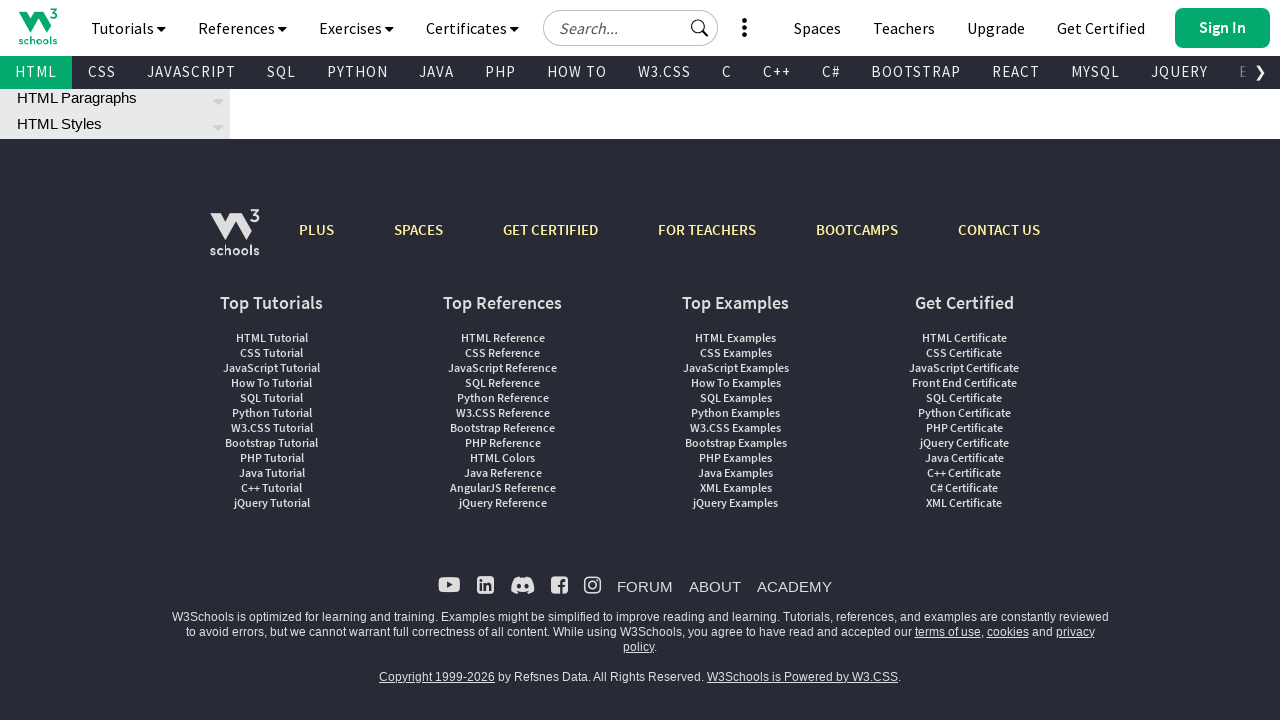